Performs a right-click (context click) action on an image element on the Deluxe Menu popup sample page

Starting URL: https://deluxe-menu.com/popup-mode-sample.html

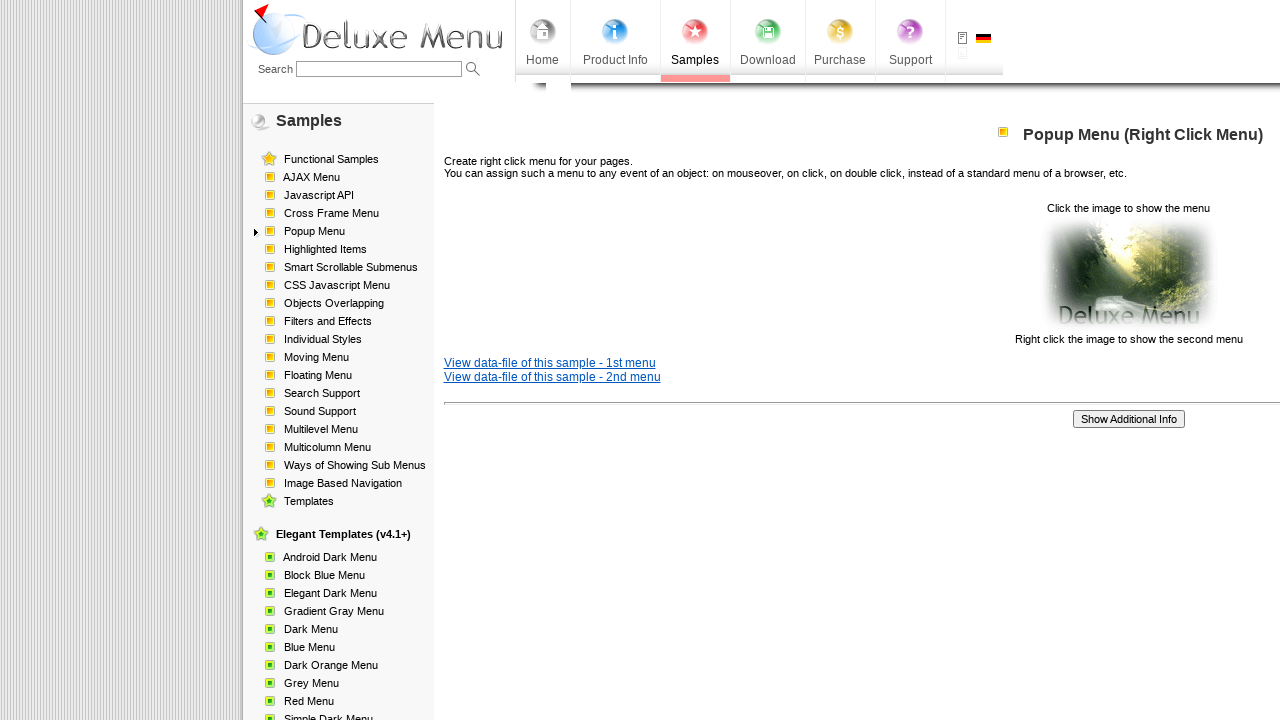

Located image element on Deluxe Menu popup sample page
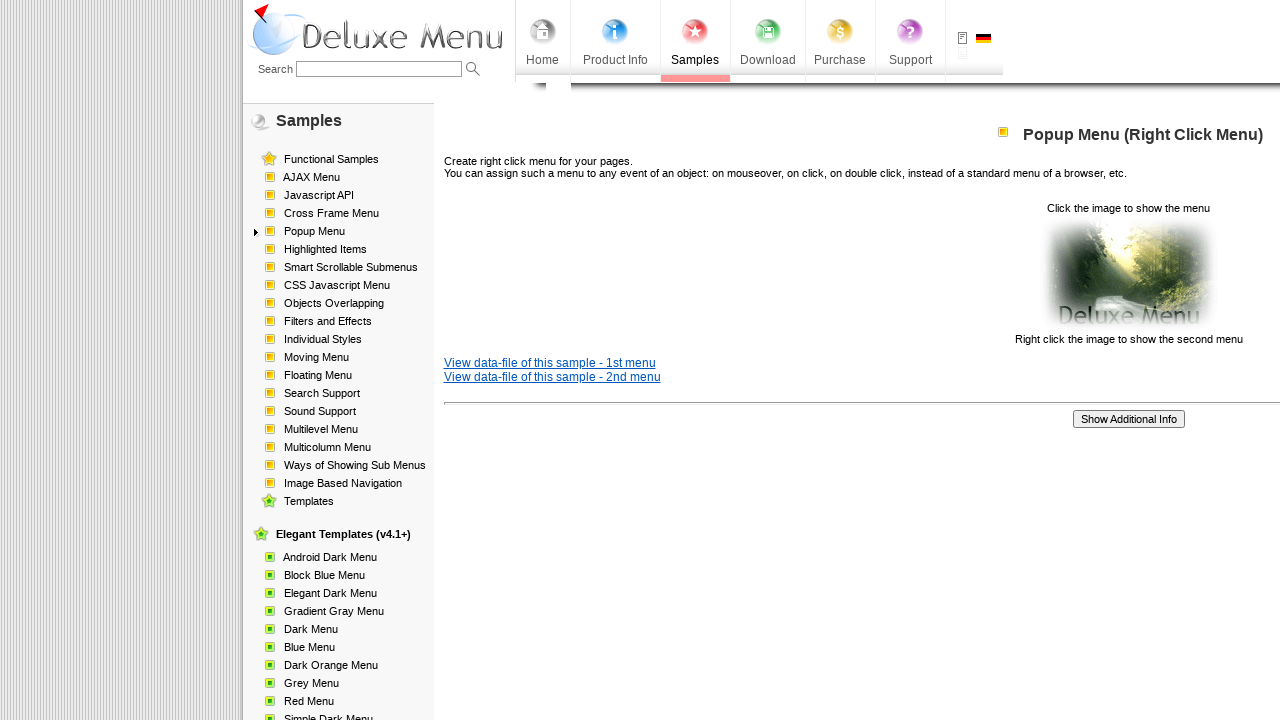

Right-clicked on image element to open context menu at (1128, 274) on xpath=/html/body/div/table/tbody/tr/td[2]/div[2]/table[1]/tbody/tr/td[3]/p[2]/im
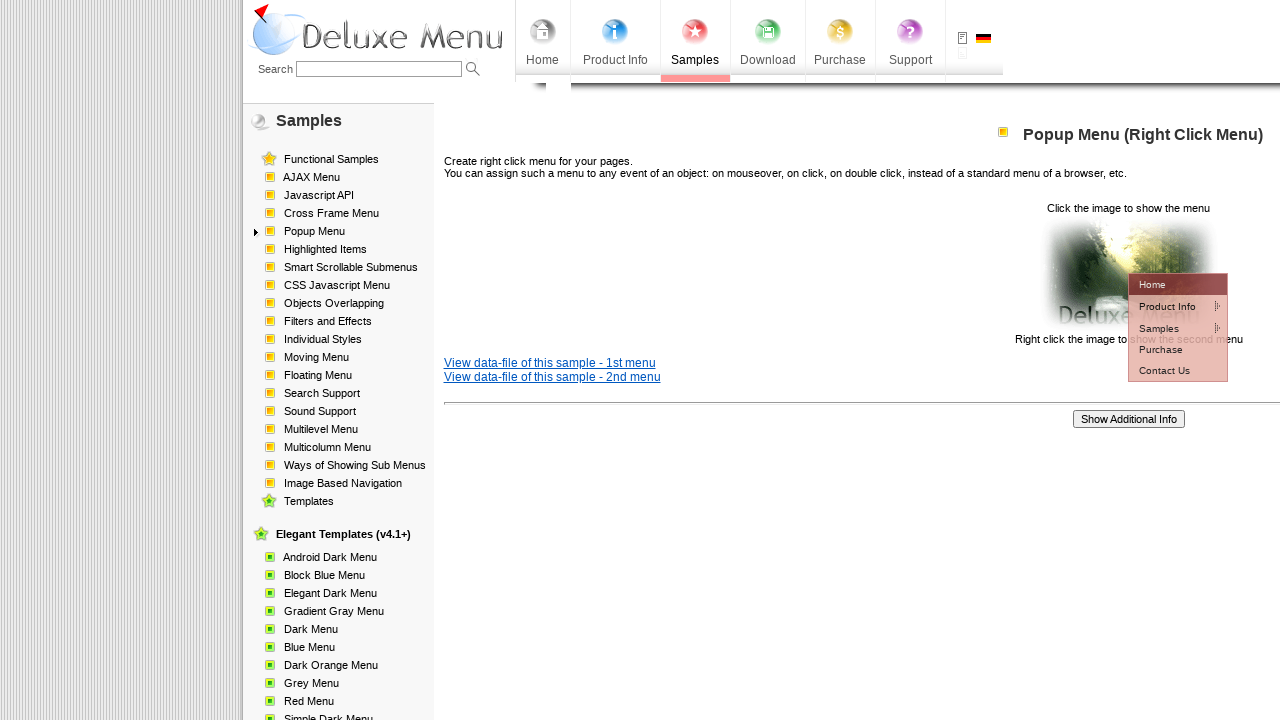

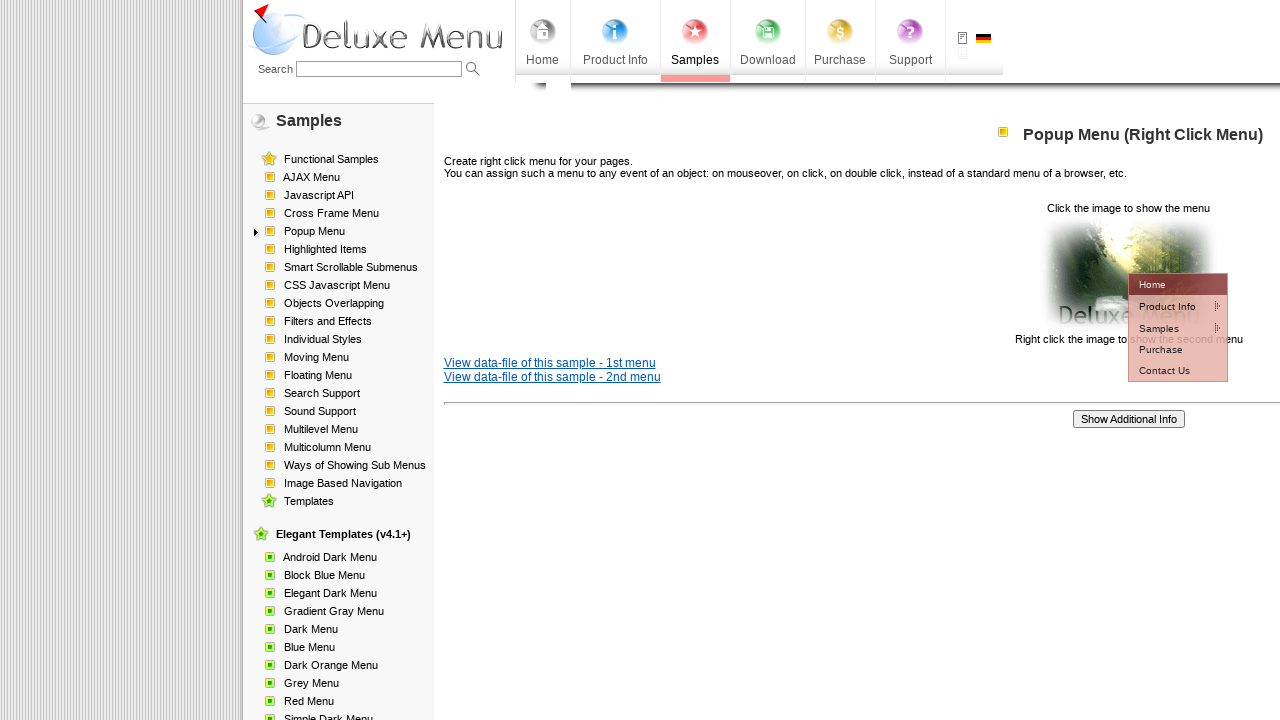